Tests alert handling functionality by navigating to the alert with textbox tab, triggering a prompt alert, entering text into it, and accepting the alert

Starting URL: https://demo.automationtesting.in/Alerts.html

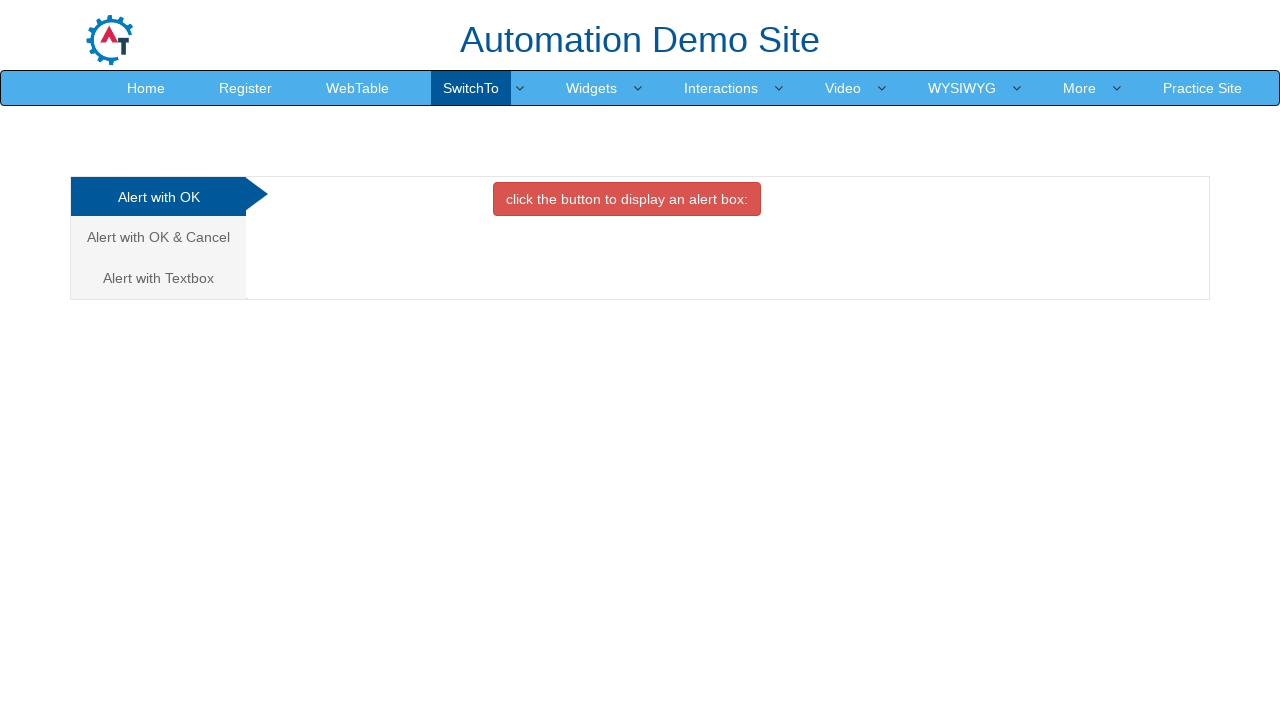

Clicked on 'Alert with Textbox' tab at (158, 278) on xpath=//a[normalize-space()='Alert with Textbox']
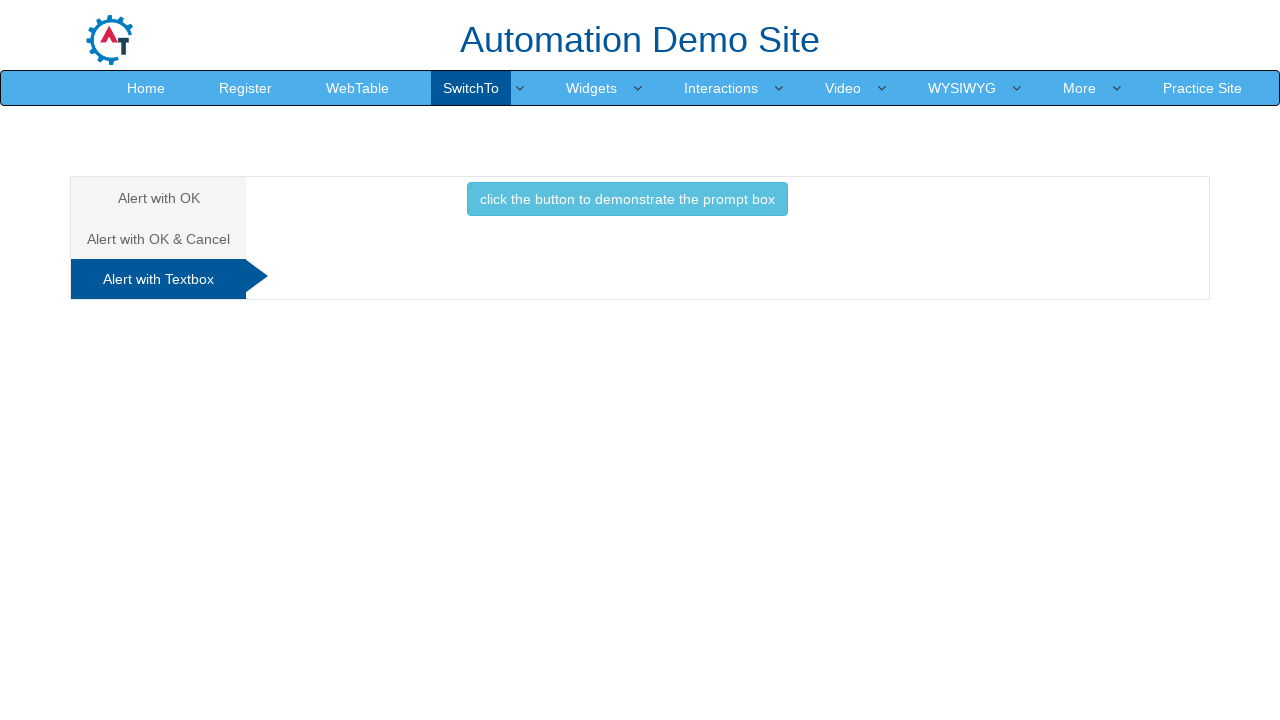

Clicked button to trigger prompt alert at (627, 199) on xpath=//button[normalize-space()='click the button to demonstrate the prompt box
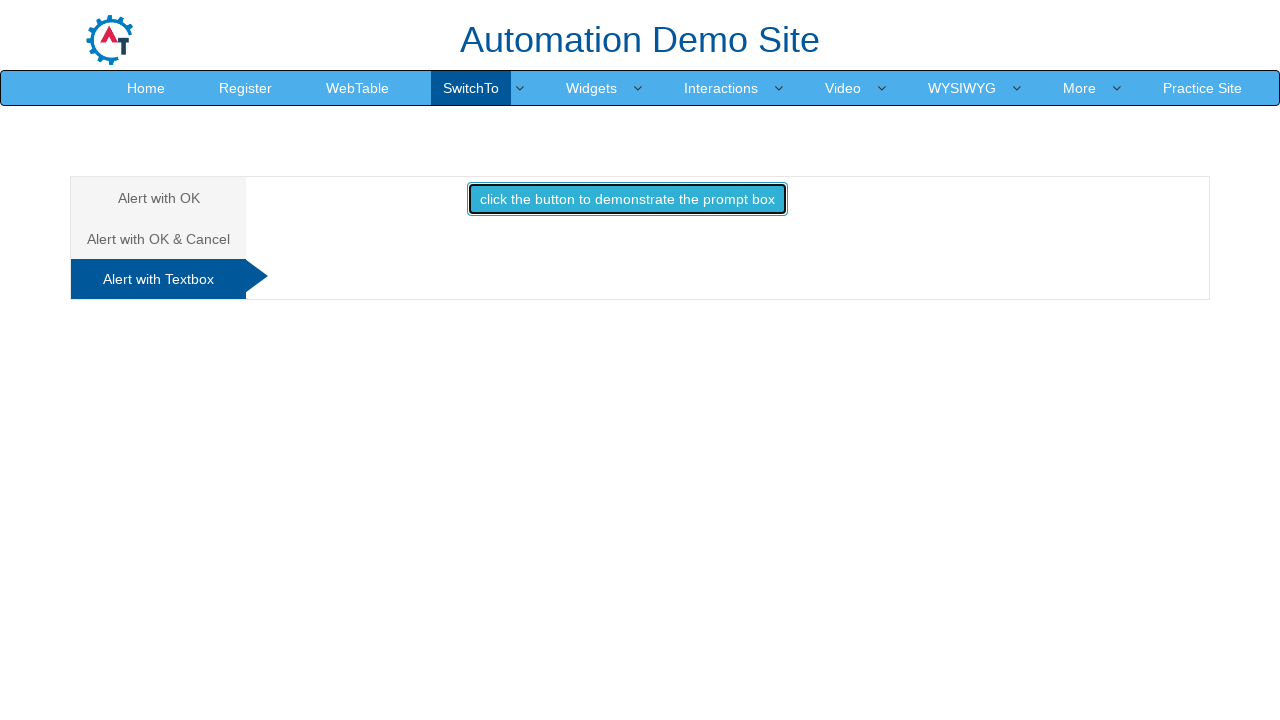

Set up dialog handler to accept prompt with text 'Seenivasan'
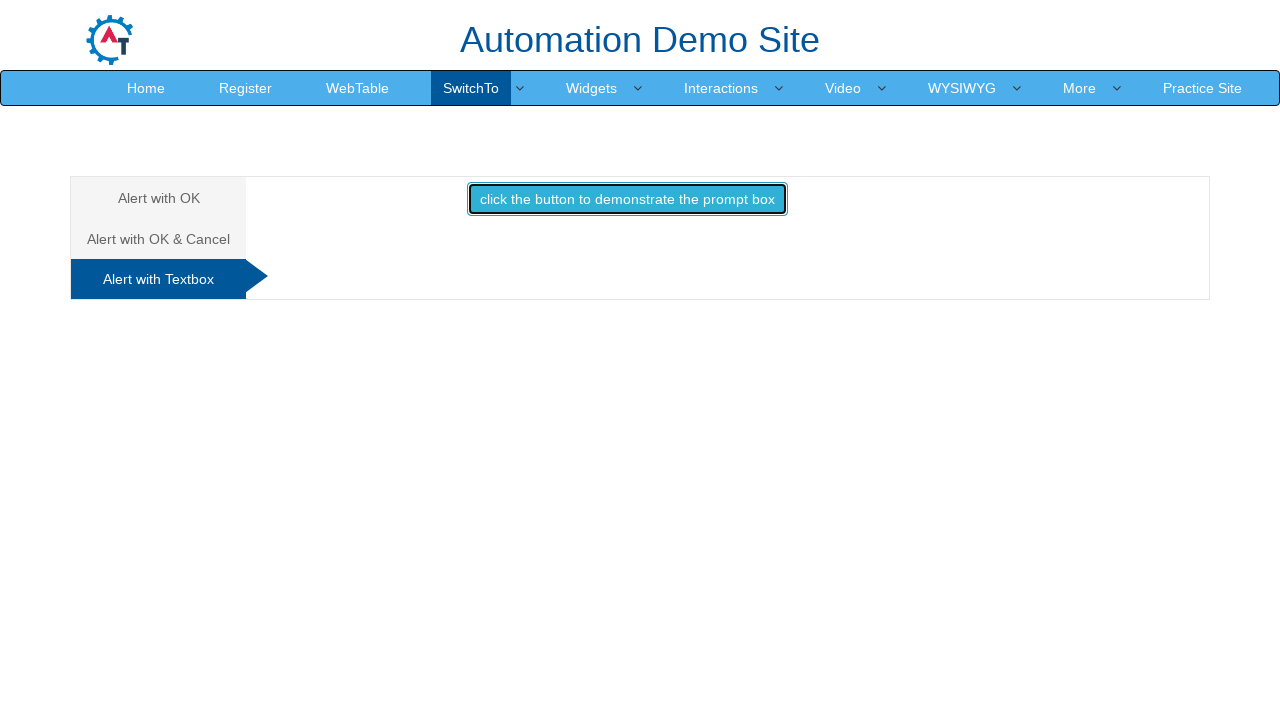

Clicked button to trigger prompt alert and accepted with text 'Seenivasan' at (627, 199) on xpath=//button[normalize-space()='click the button to demonstrate the prompt box
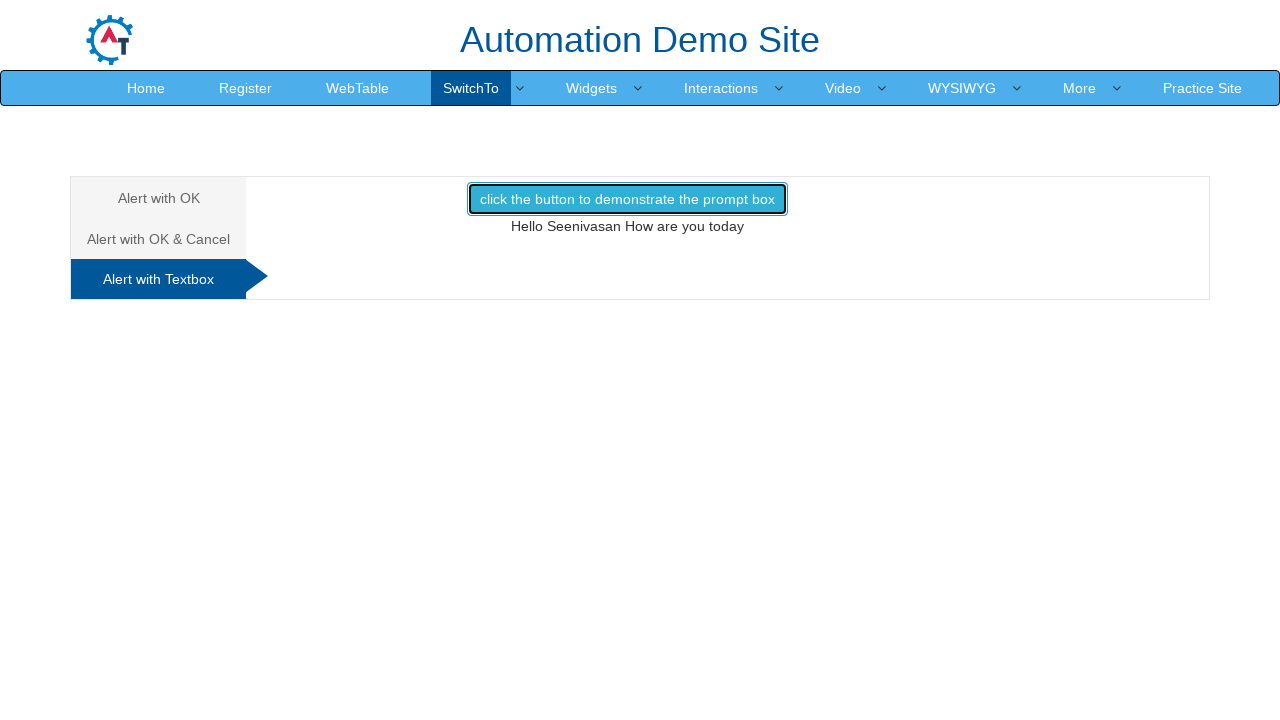

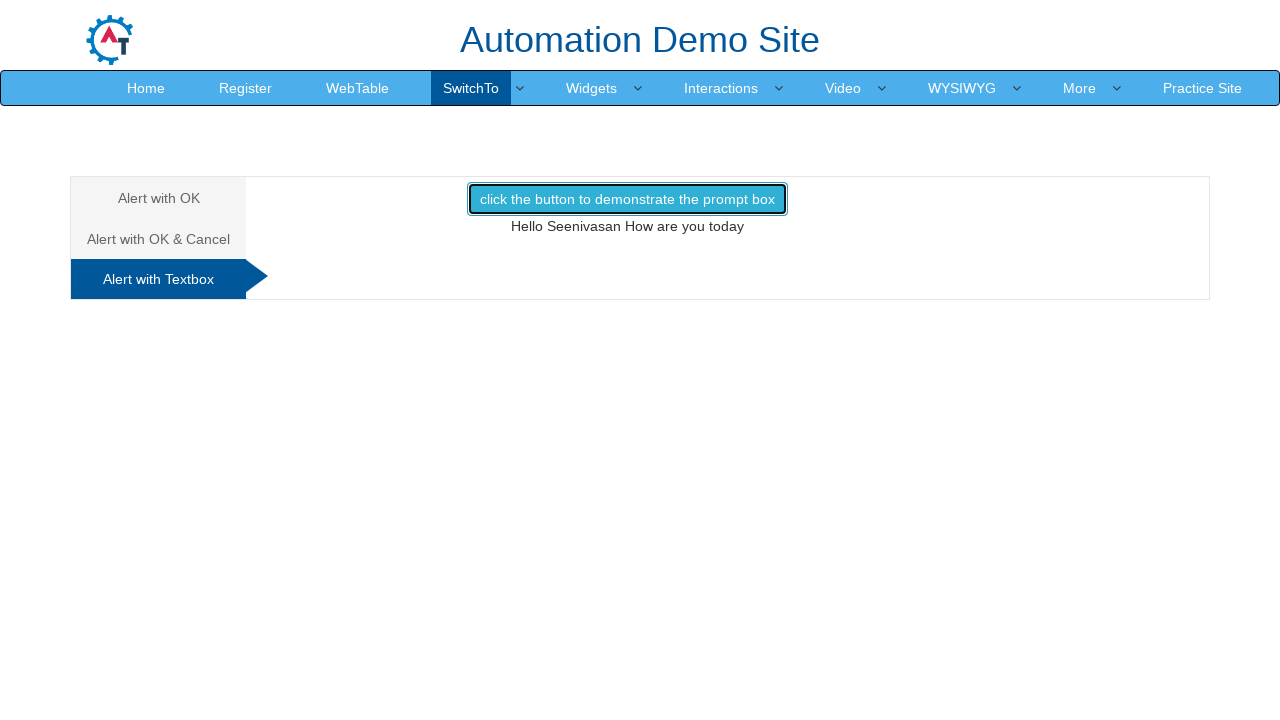